Tests selecting an option from a multi-select dropdown on the Chosen jQuery plugin demo page by selecting an item near the end of the options list.

Starting URL: https://harvesthq.github.io/chosen/

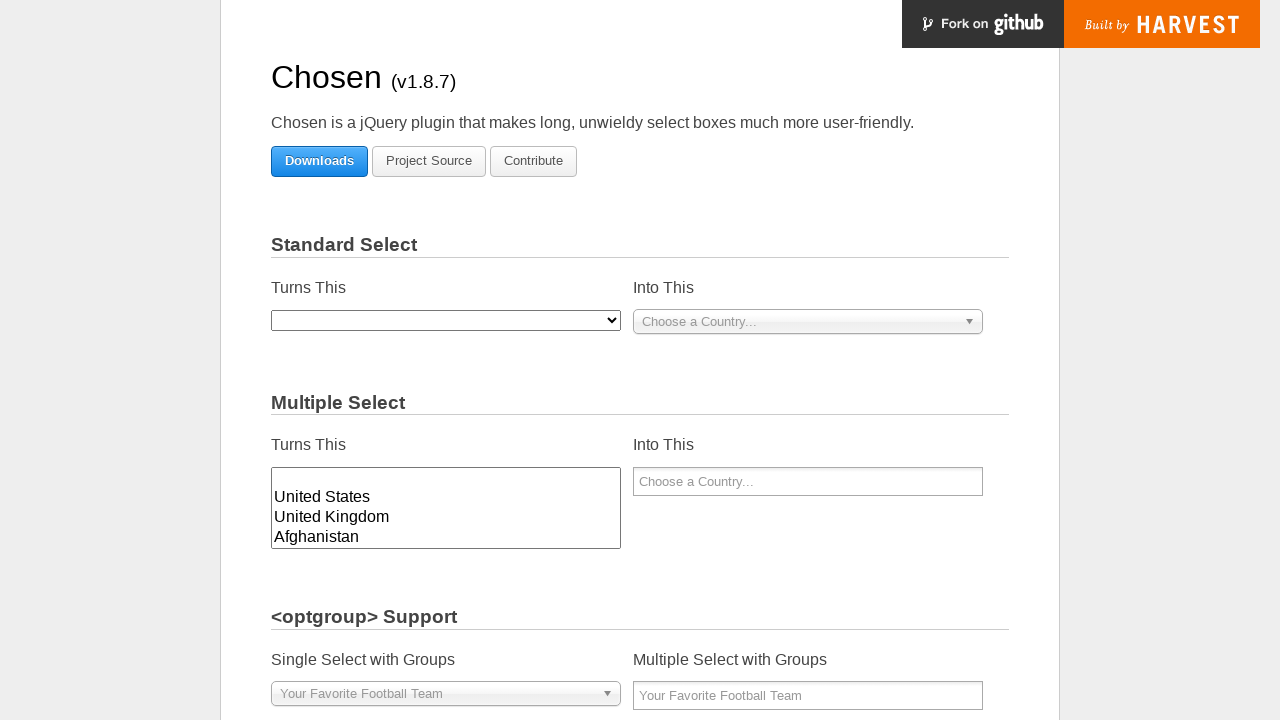

Located the multi-select dropdown element
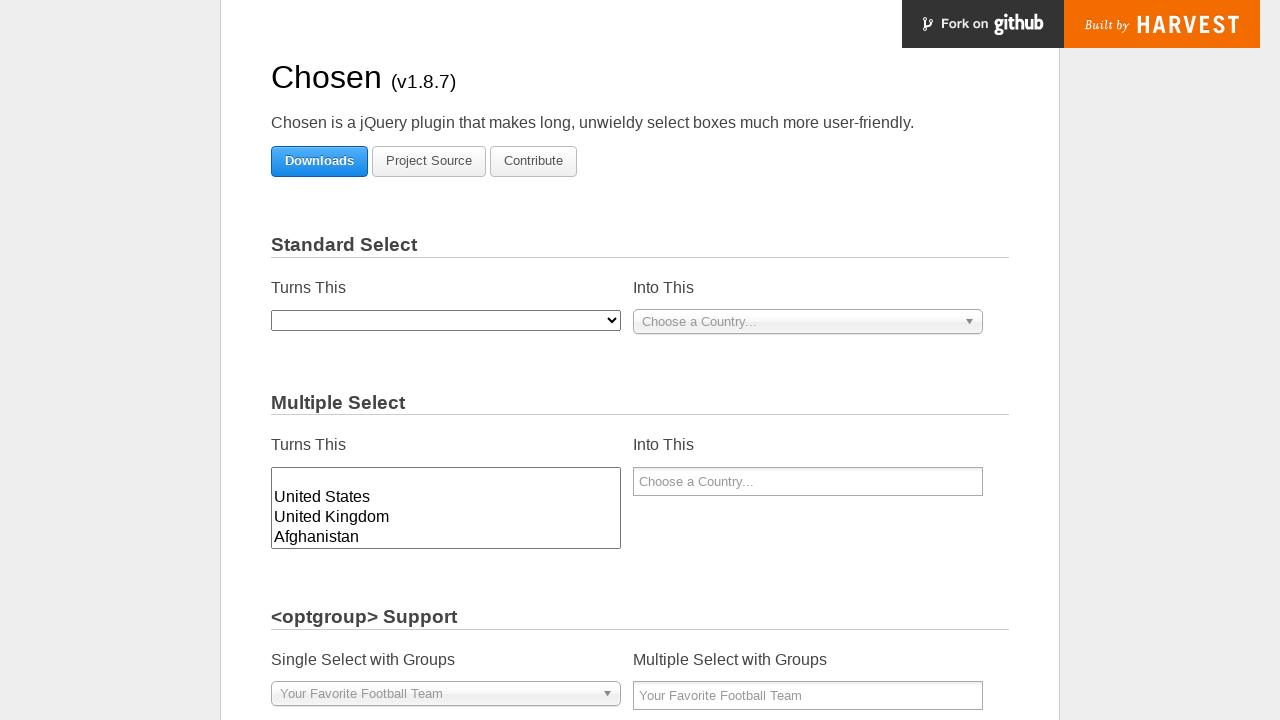

Multi-select dropdown is now visible
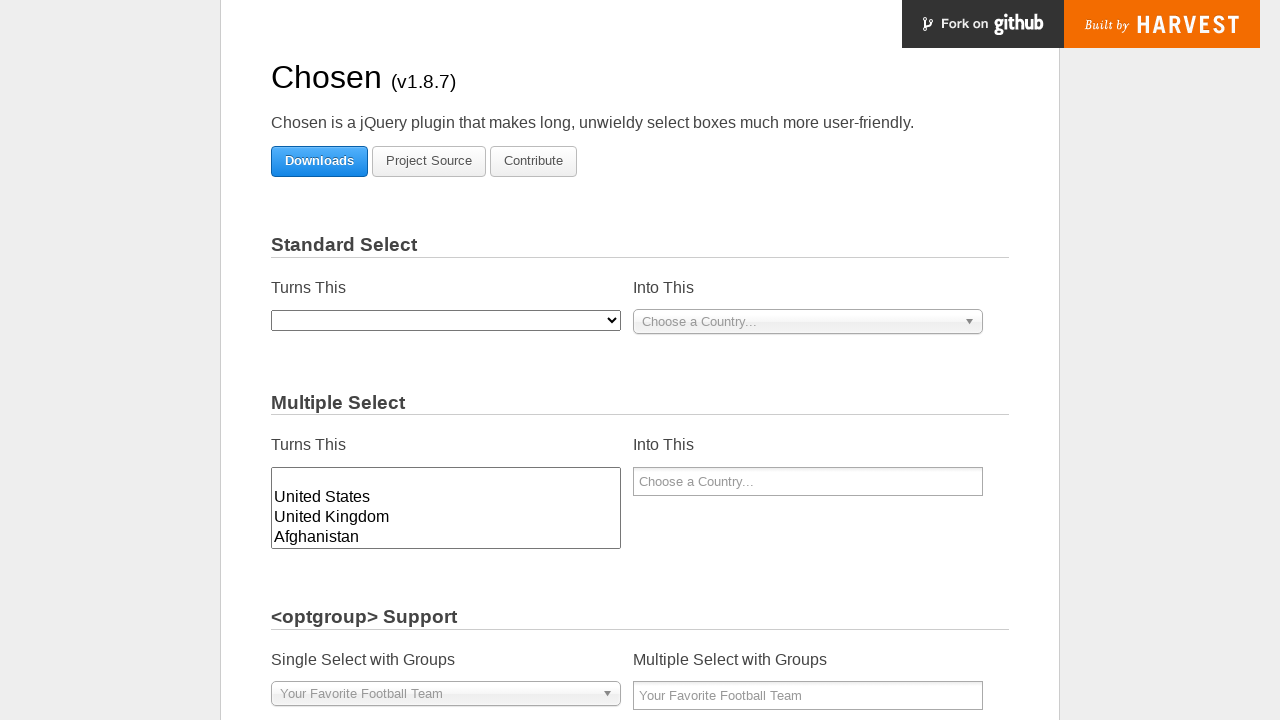

Located all option elements in the dropdown
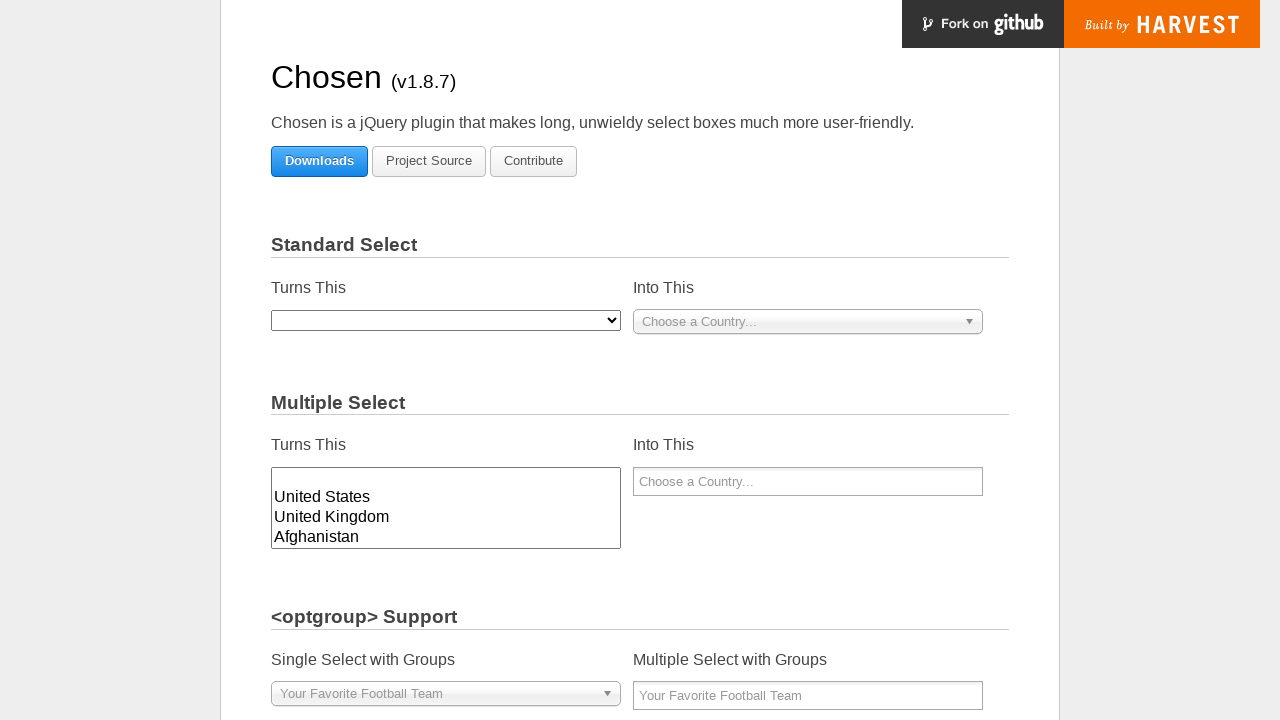

Counted total options in dropdown: 252
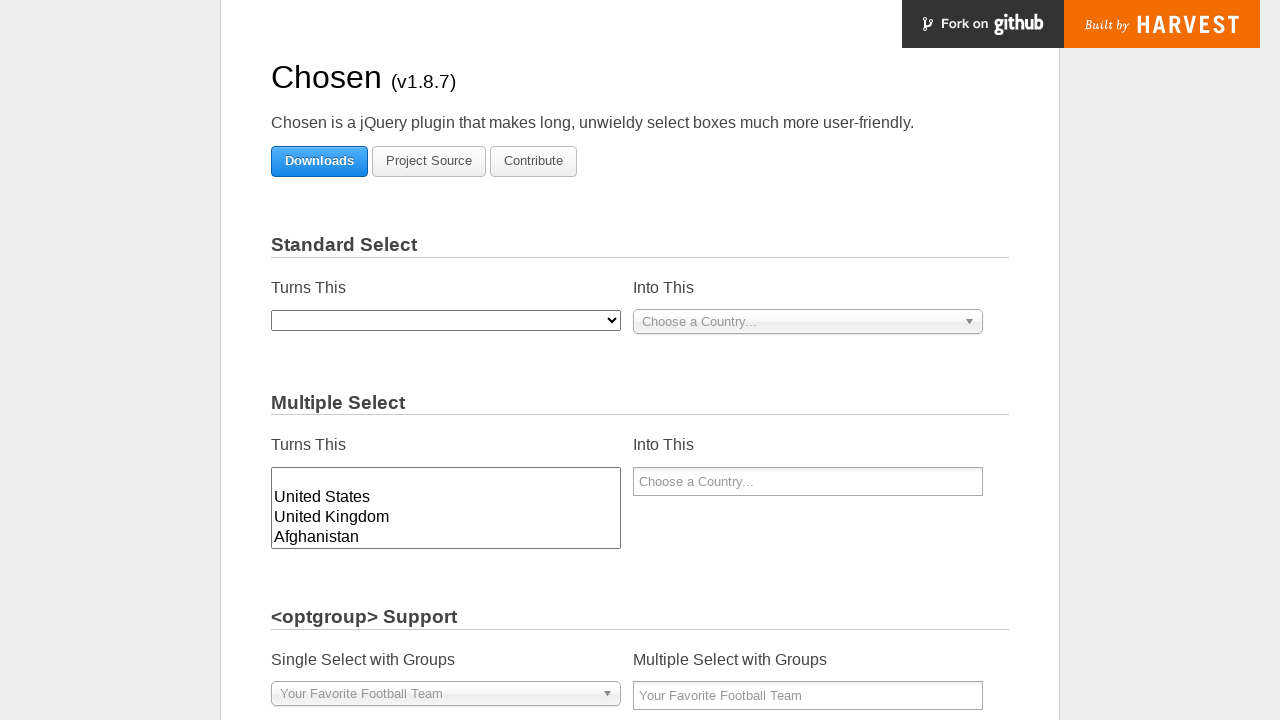

Calculated target index (3rd from last): 249
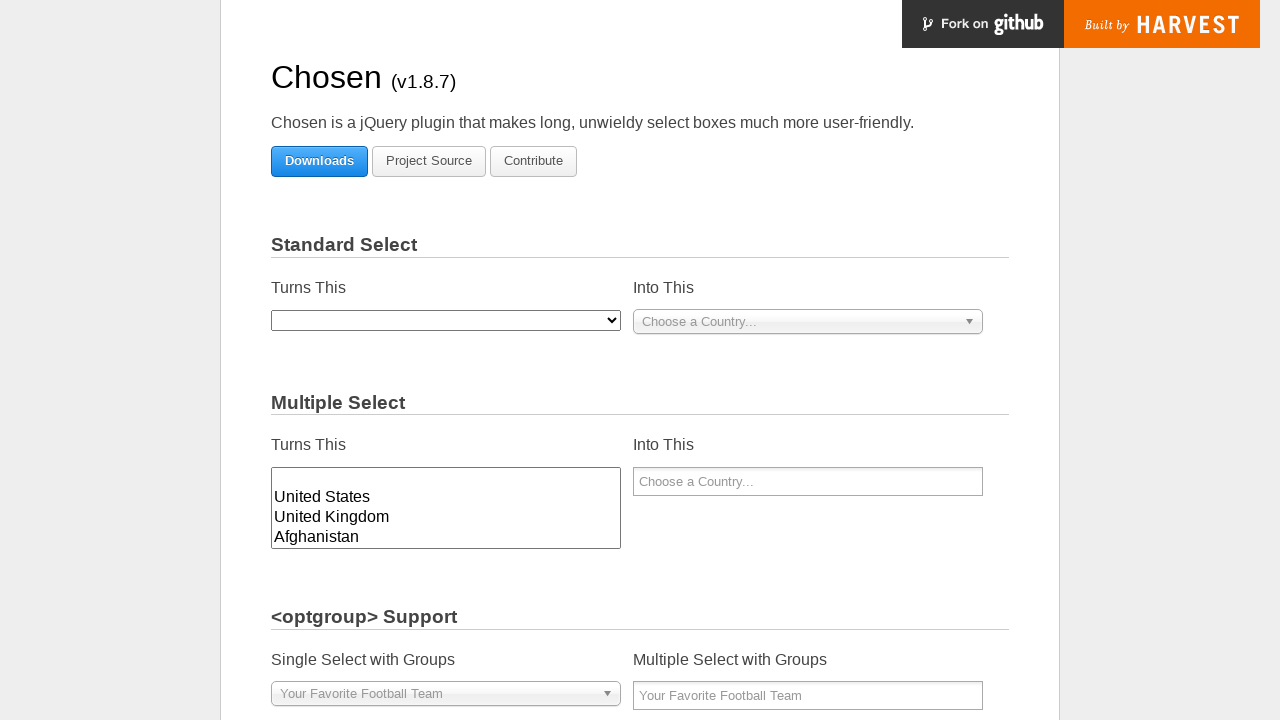

Selected option at index 249 from the multi-select dropdown on xpath=//em[text()='Turns This']/../select[@multiple]
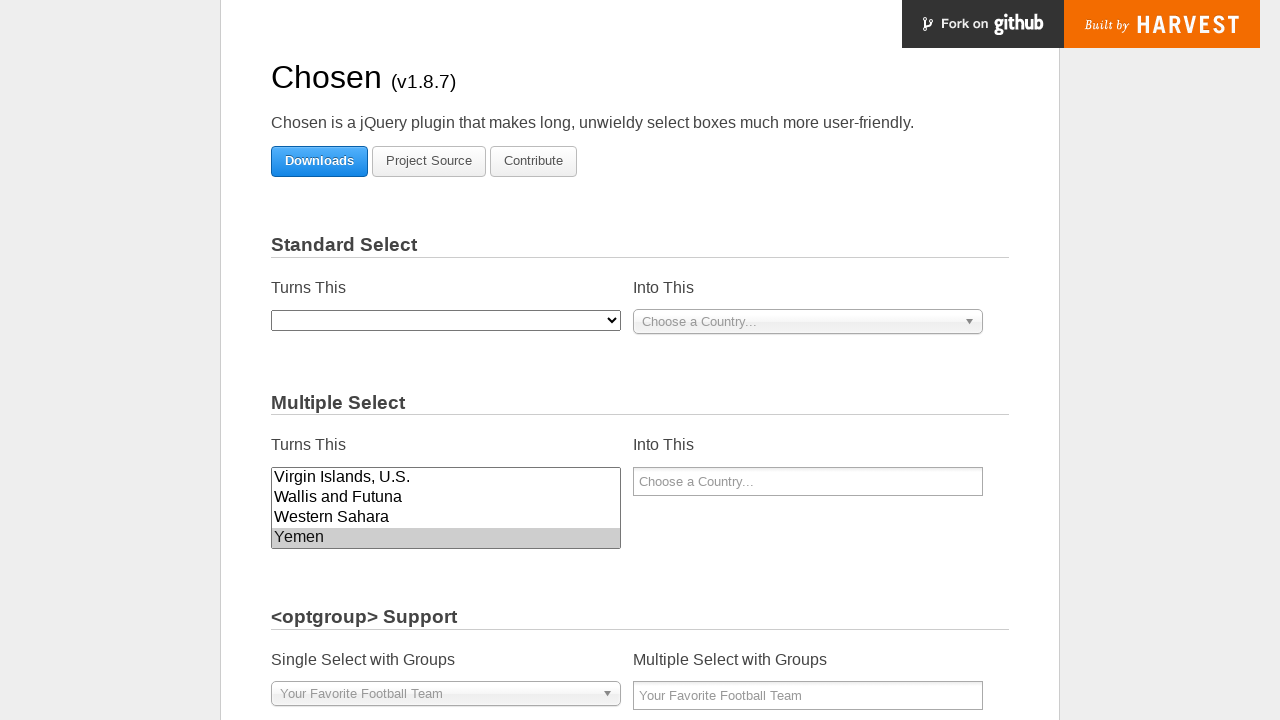

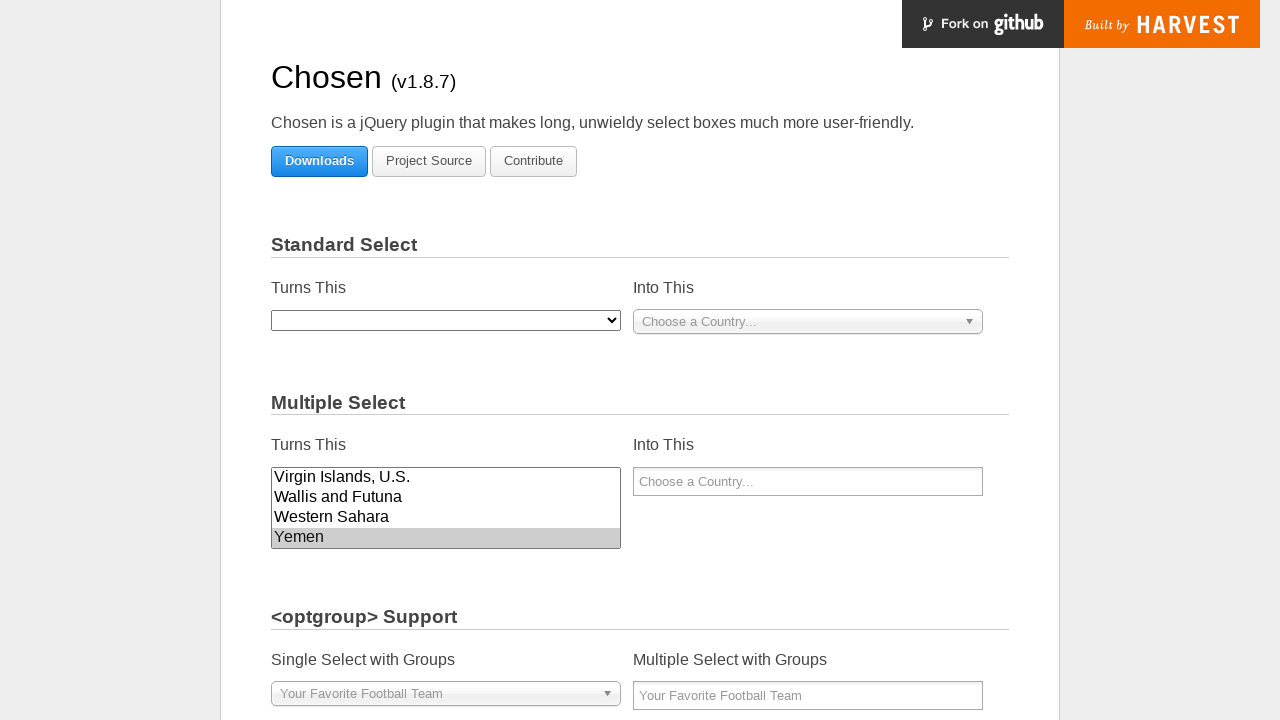